Tests that links in the first column of the footer section are clickable by clicking through each link sequentially

Starting URL: http://www.qaclickacademy.com/practice.php

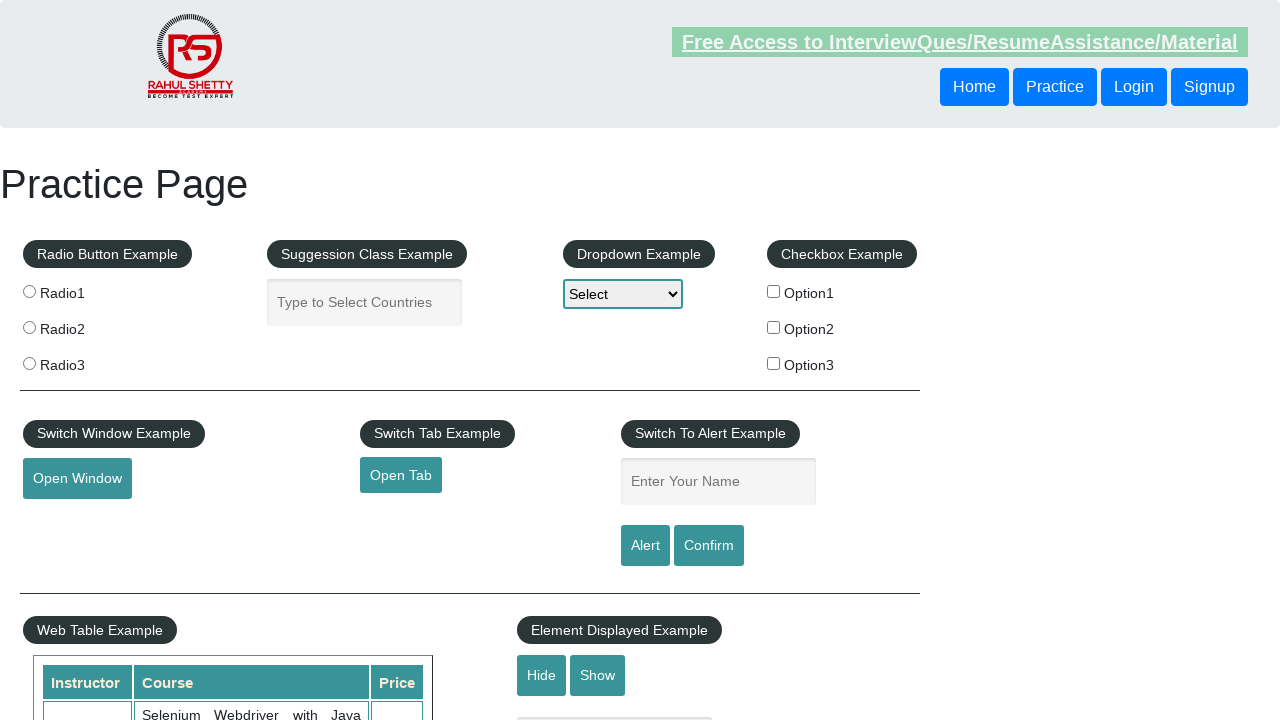

Navigated to QA Click Academy practice page
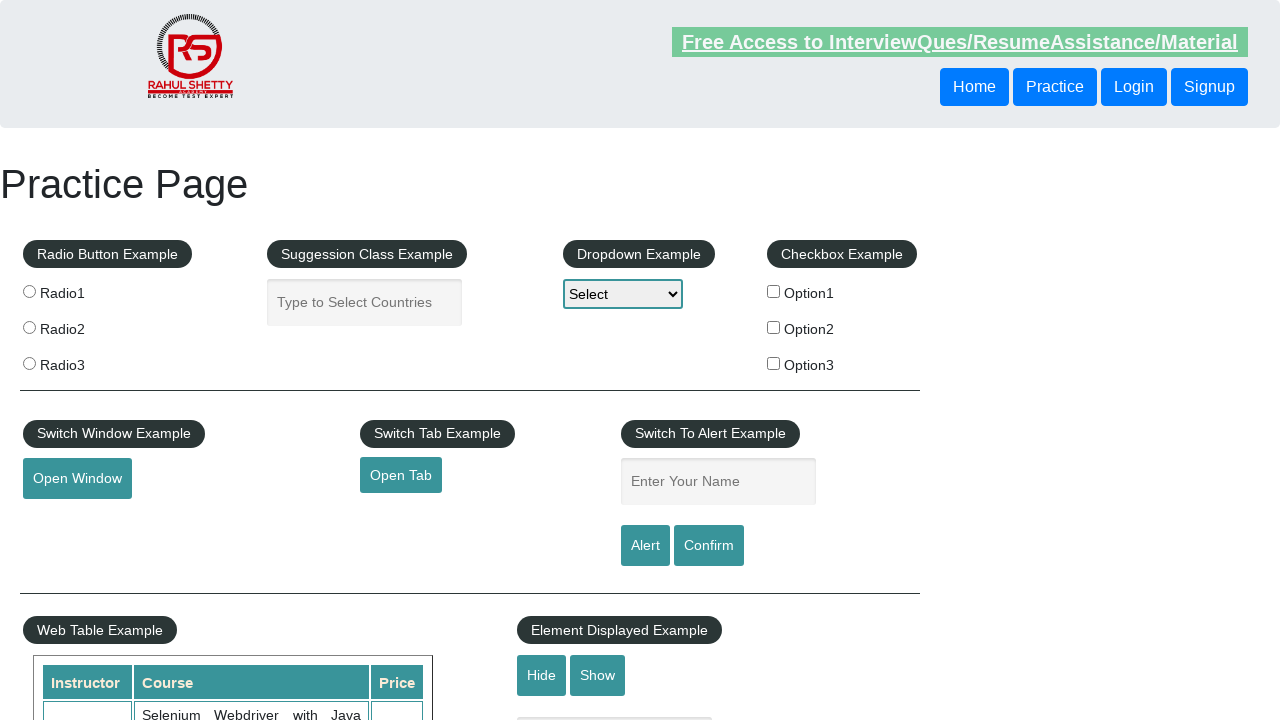

Located the first column of the footer section
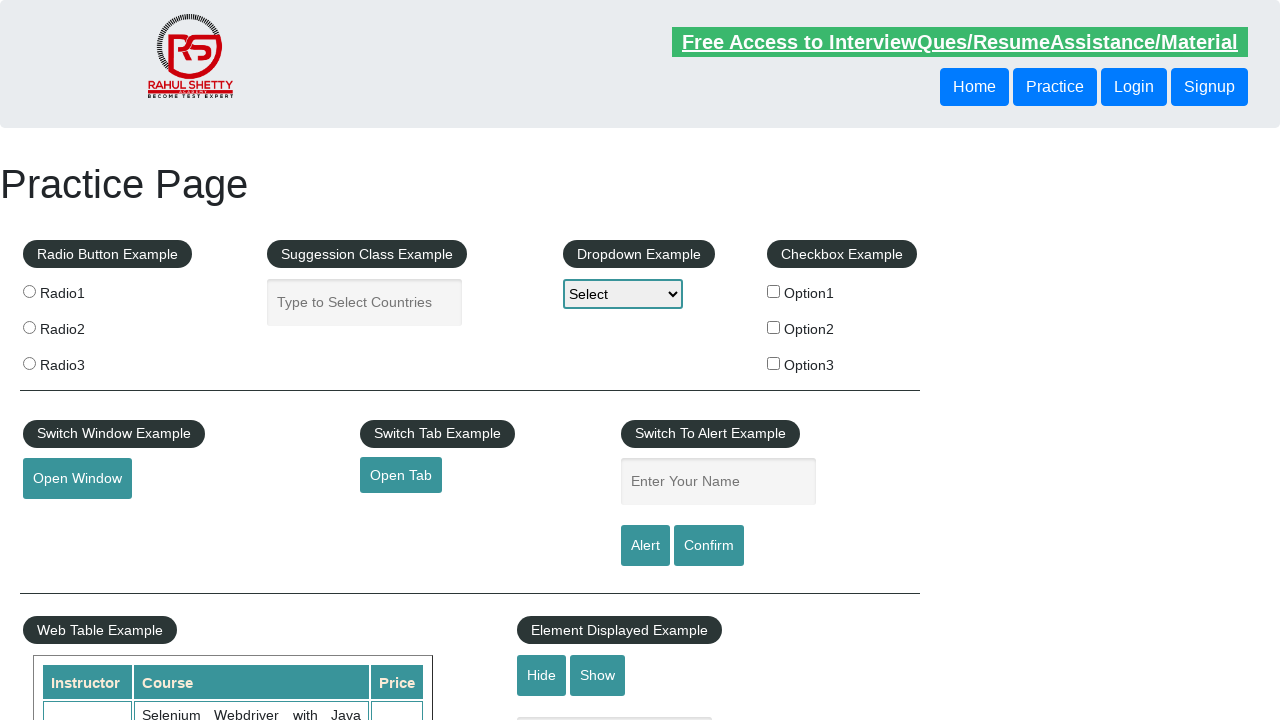

Located all links in the first footer column
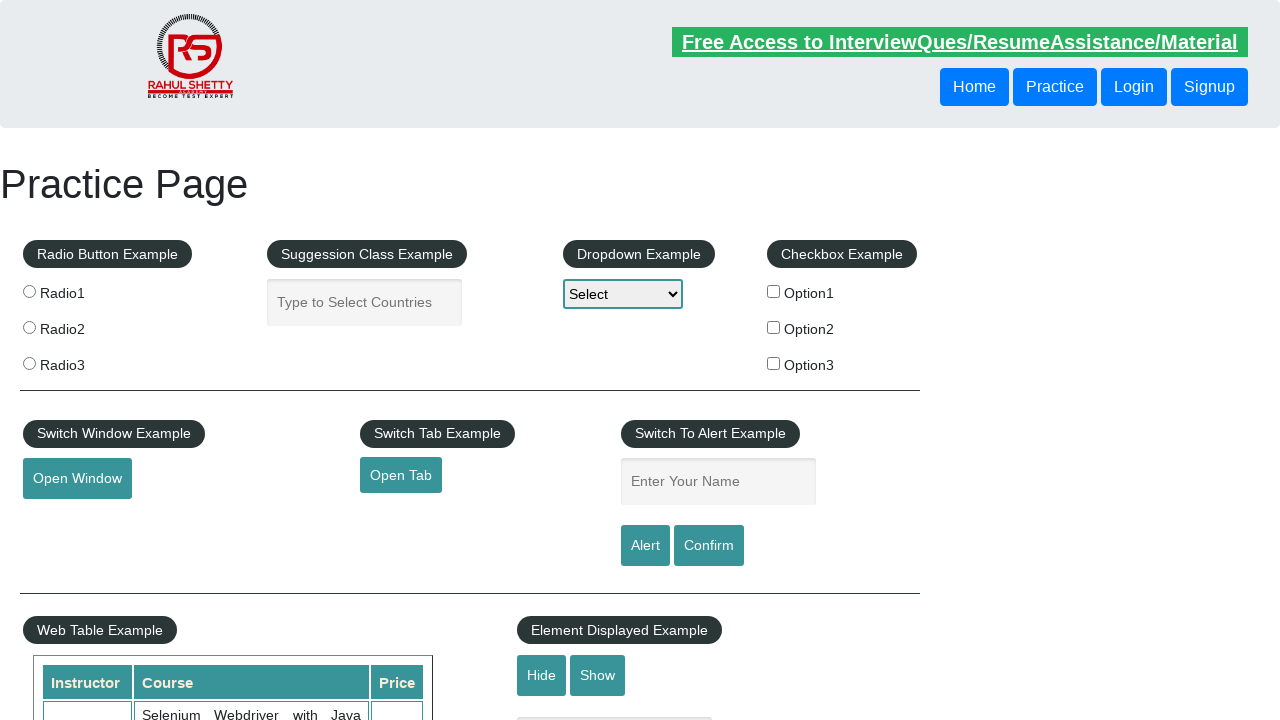

Found 5 links in the first footer column
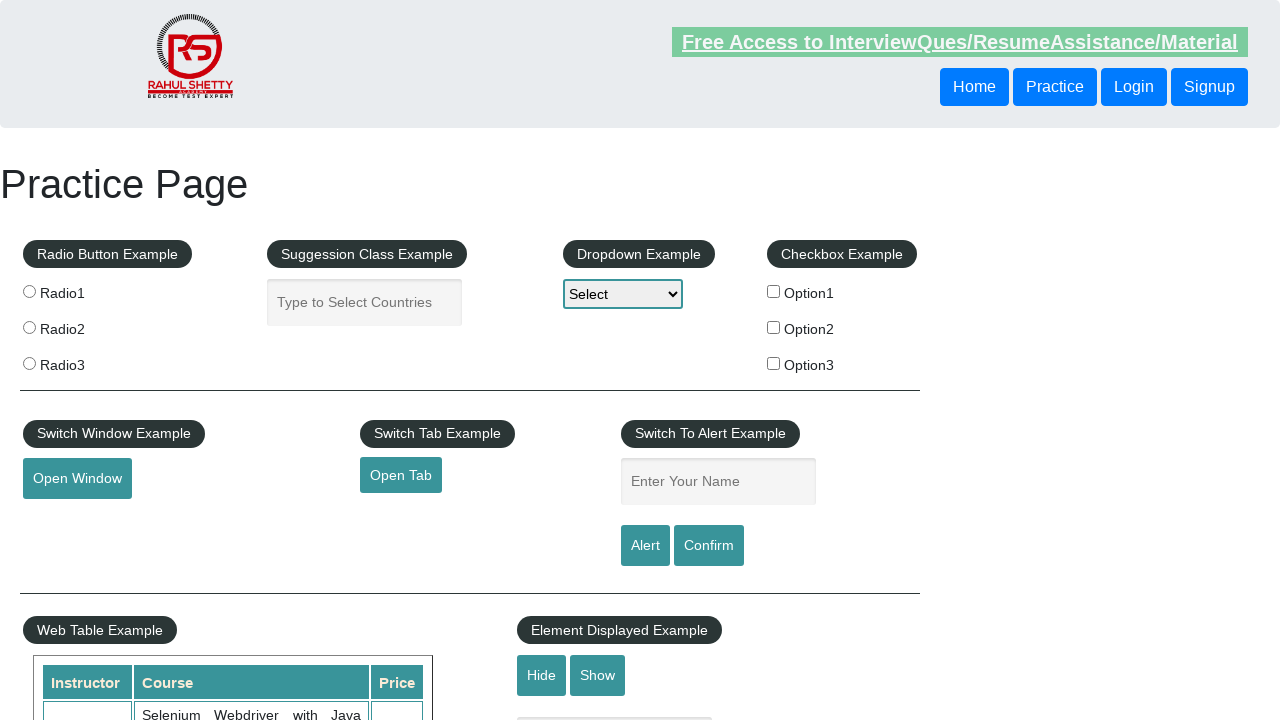

Clicked footer link at index 1 at (68, 520) on xpath=//div[@id='gf-BIG']/table/tbody/tr/td[1]/ul >> a >> nth=1
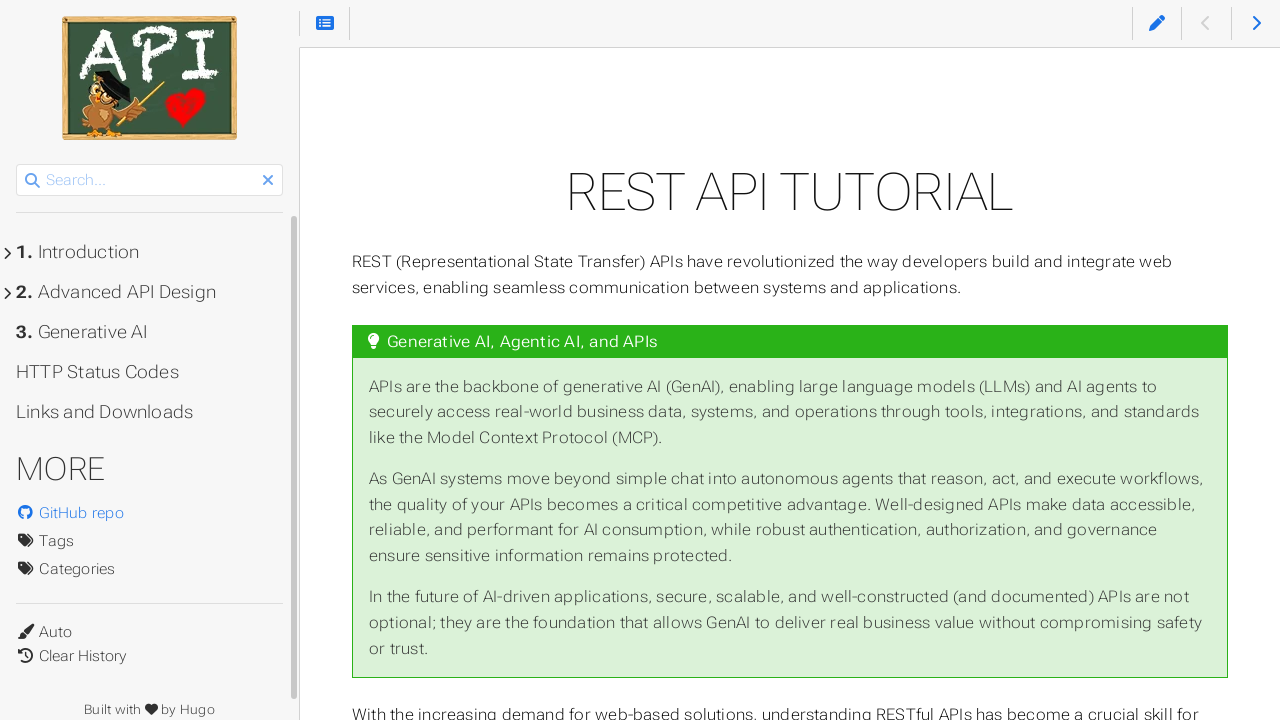

Navigated back to practice page after clicking link 1
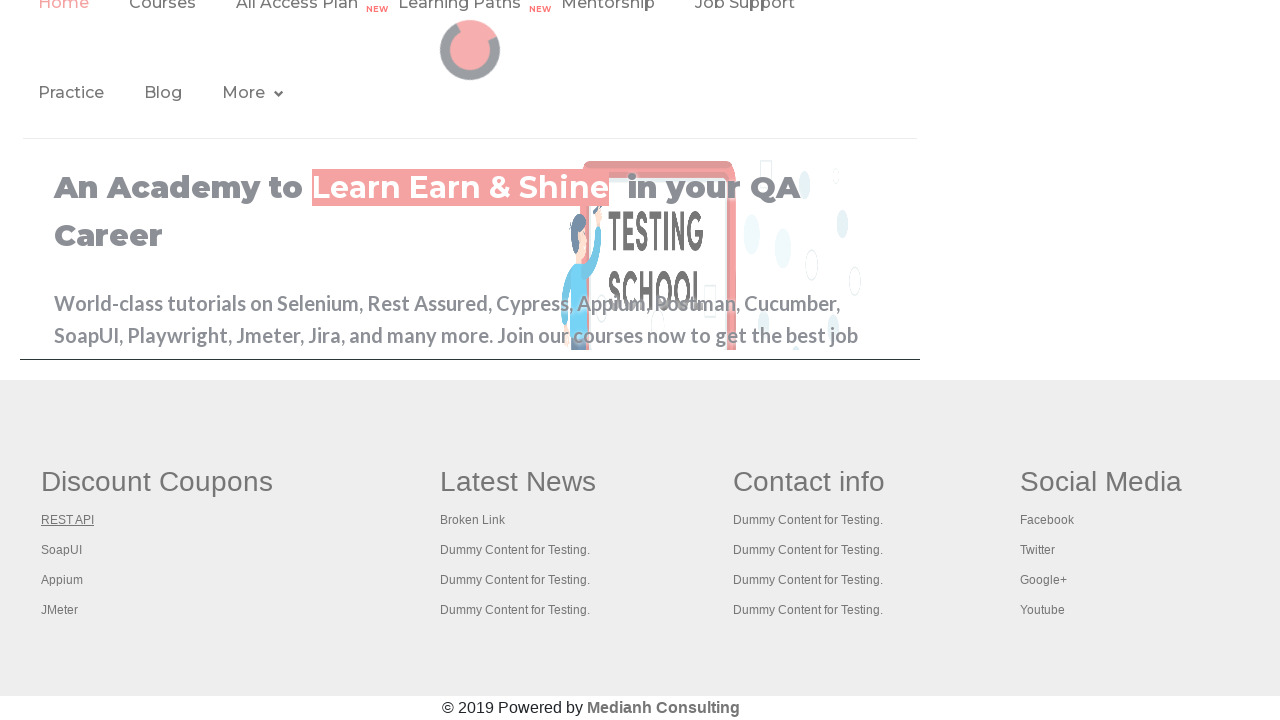

Page loaded and ready after navigating back from link 1
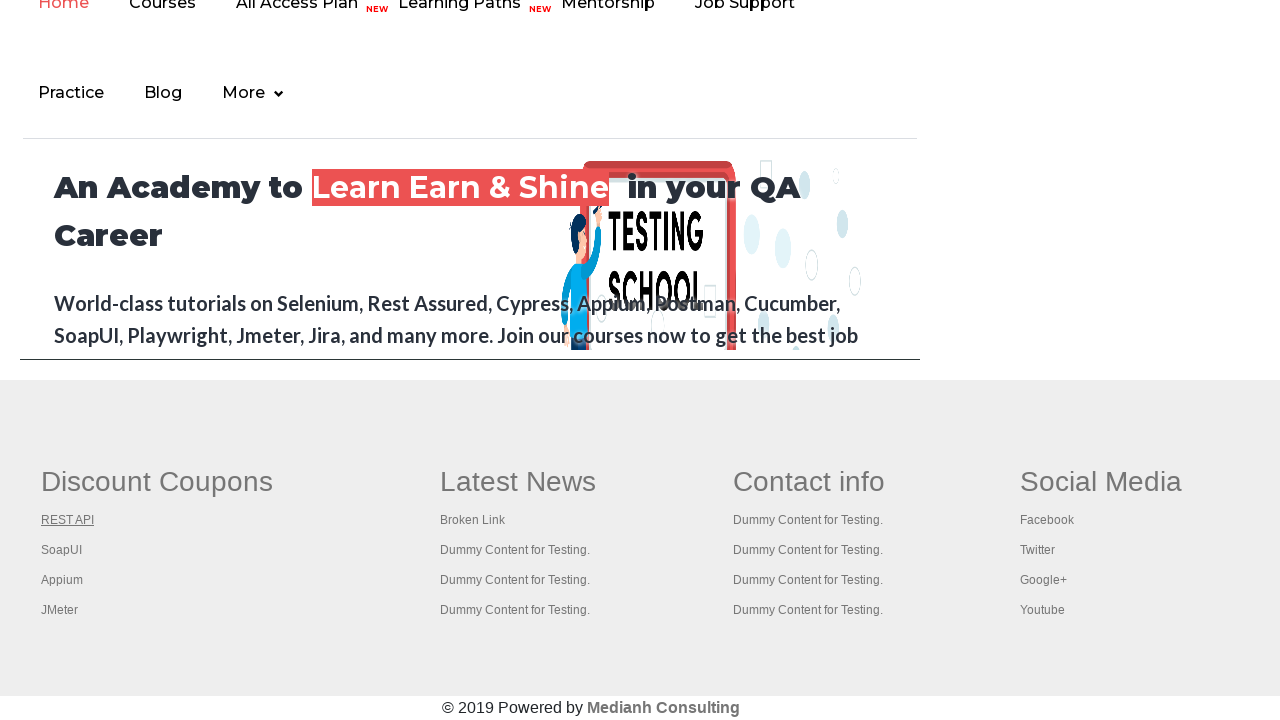

Clicked footer link at index 2 at (62, 550) on xpath=//div[@id='gf-BIG']/table/tbody/tr/td[1]/ul >> a >> nth=2
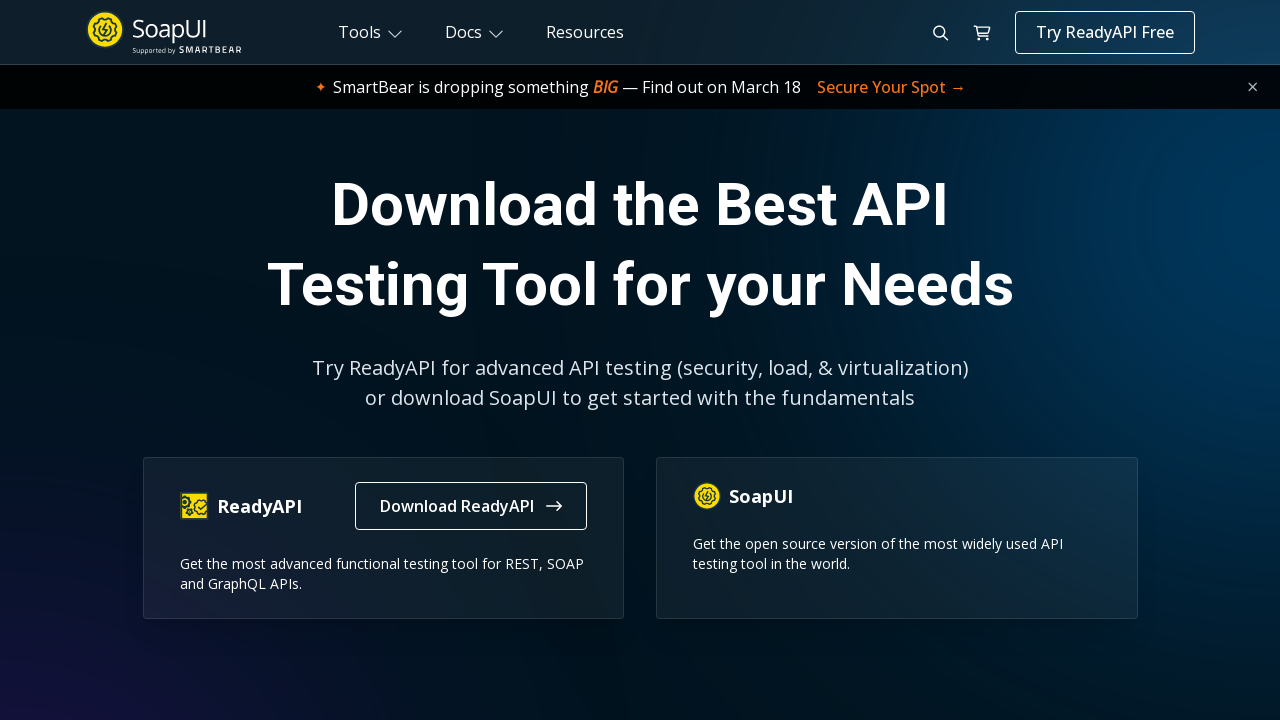

Navigated back to practice page after clicking link 2
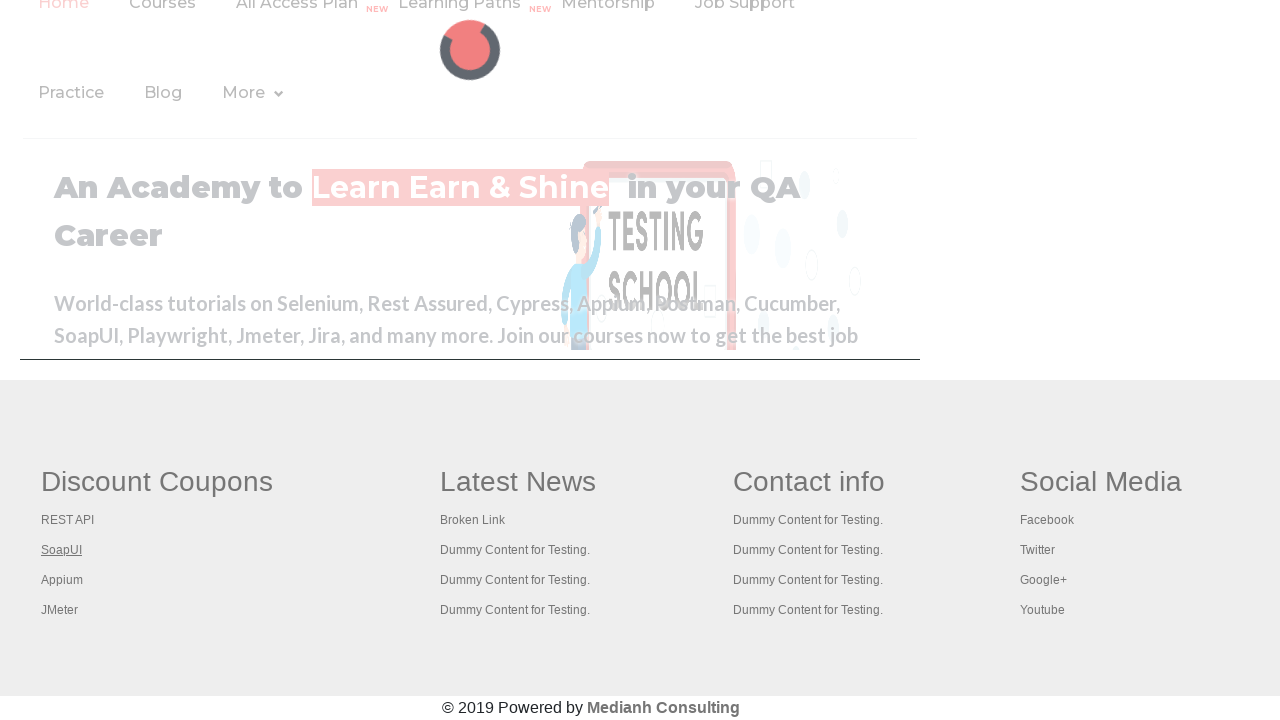

Page loaded and ready after navigating back from link 2
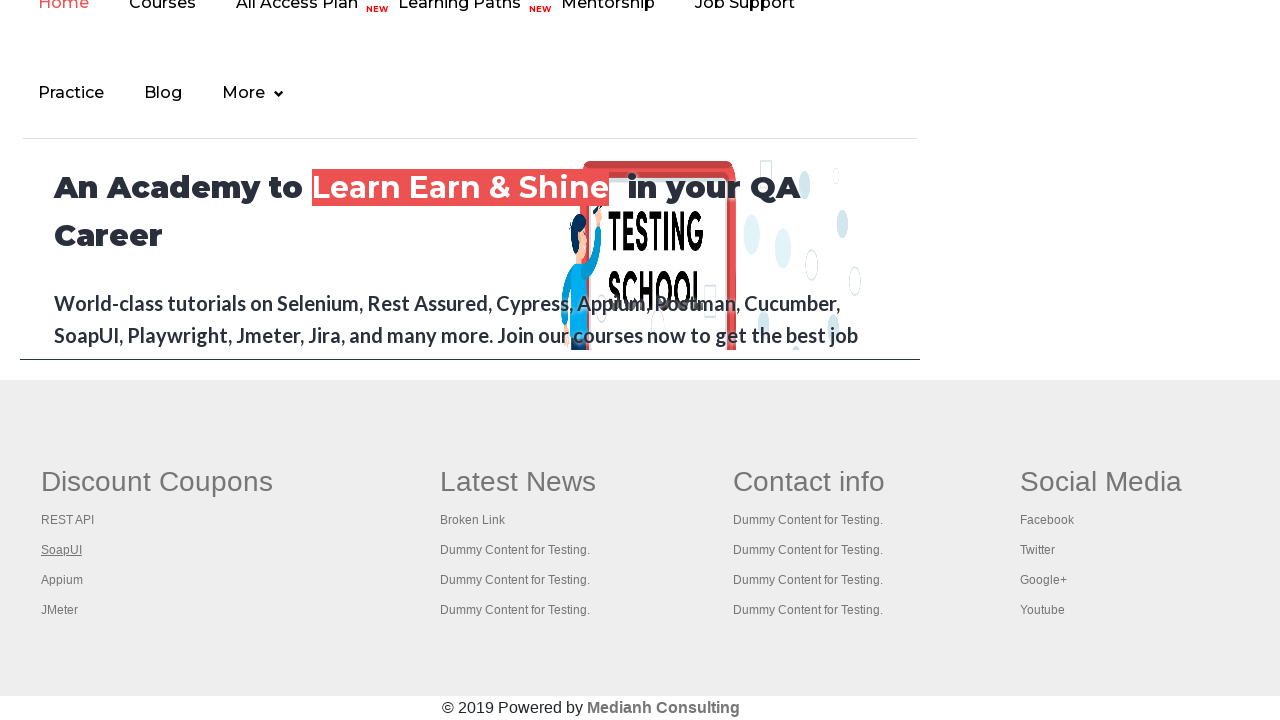

Clicked footer link at index 3 at (62, 580) on xpath=//div[@id='gf-BIG']/table/tbody/tr/td[1]/ul >> a >> nth=3
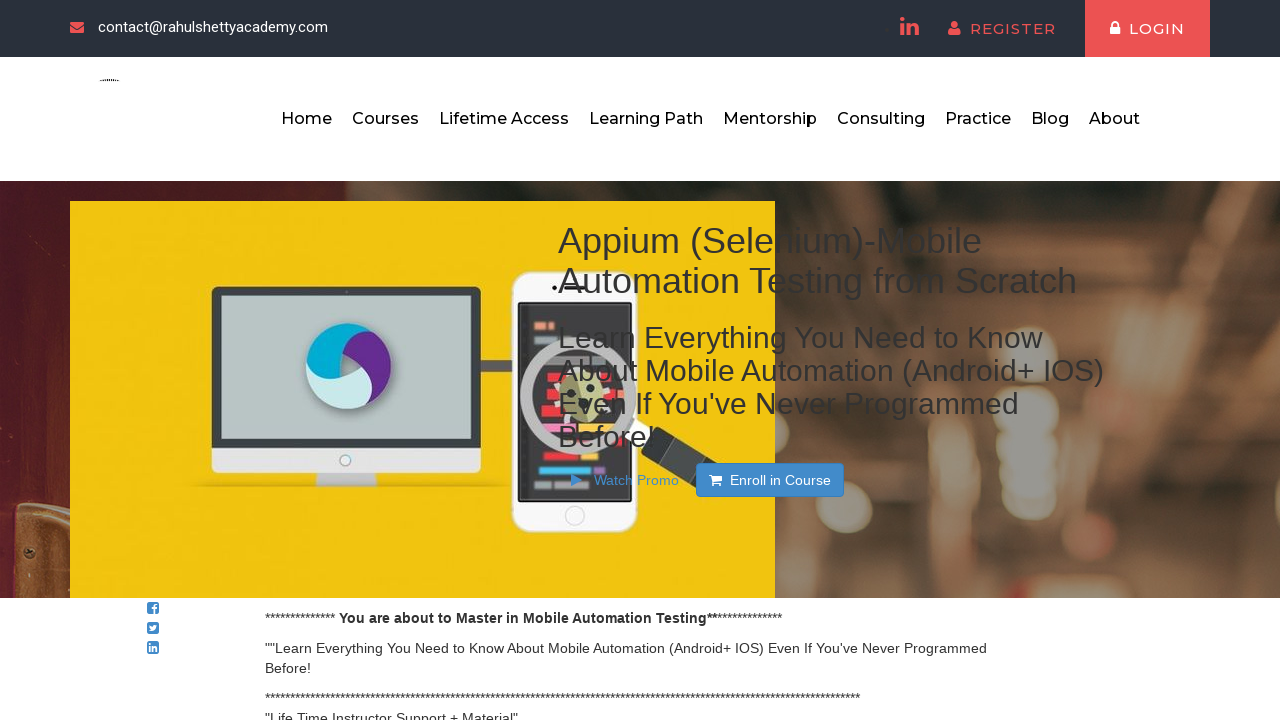

Navigated back to practice page after clicking link 3
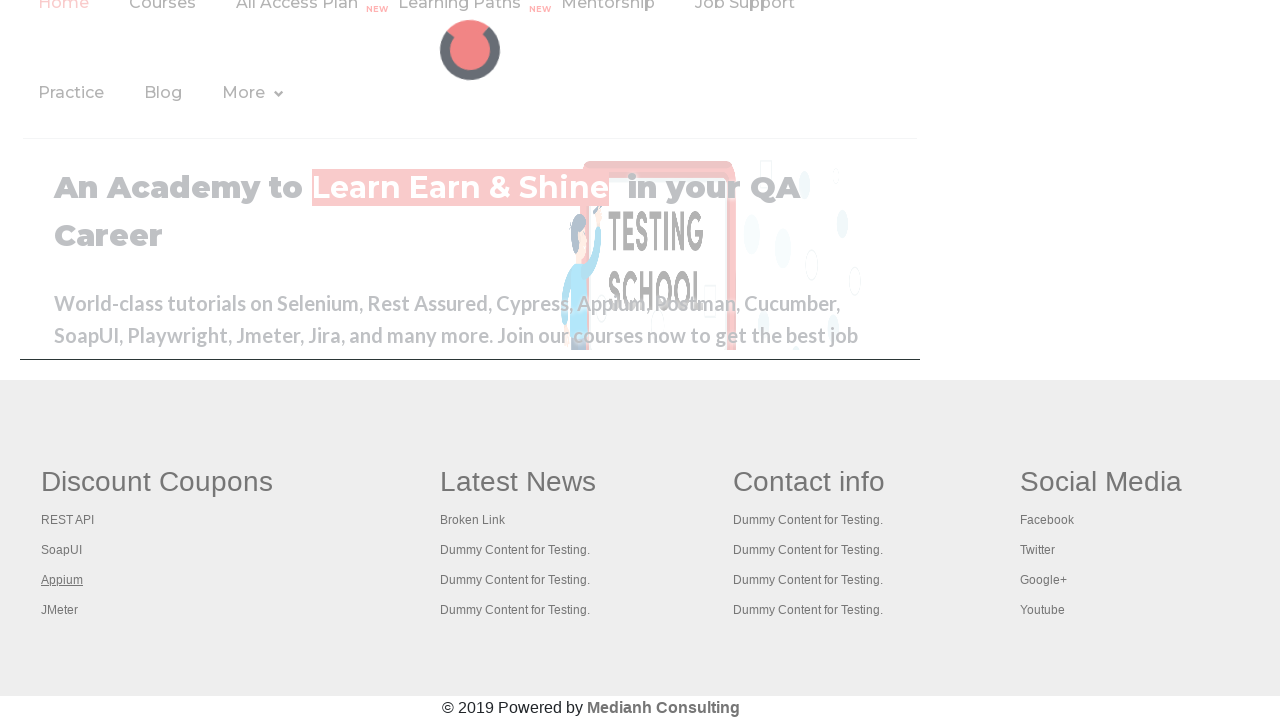

Page loaded and ready after navigating back from link 3
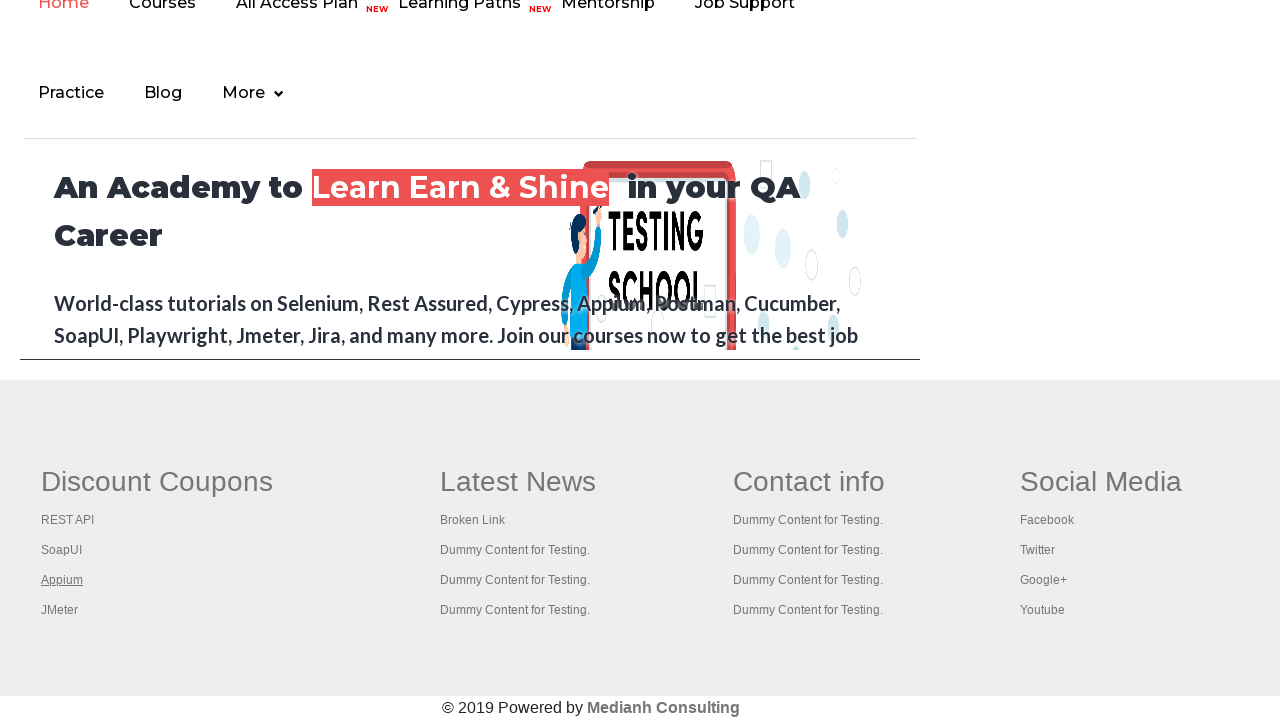

Clicked footer link at index 4 at (60, 610) on xpath=//div[@id='gf-BIG']/table/tbody/tr/td[1]/ul >> a >> nth=4
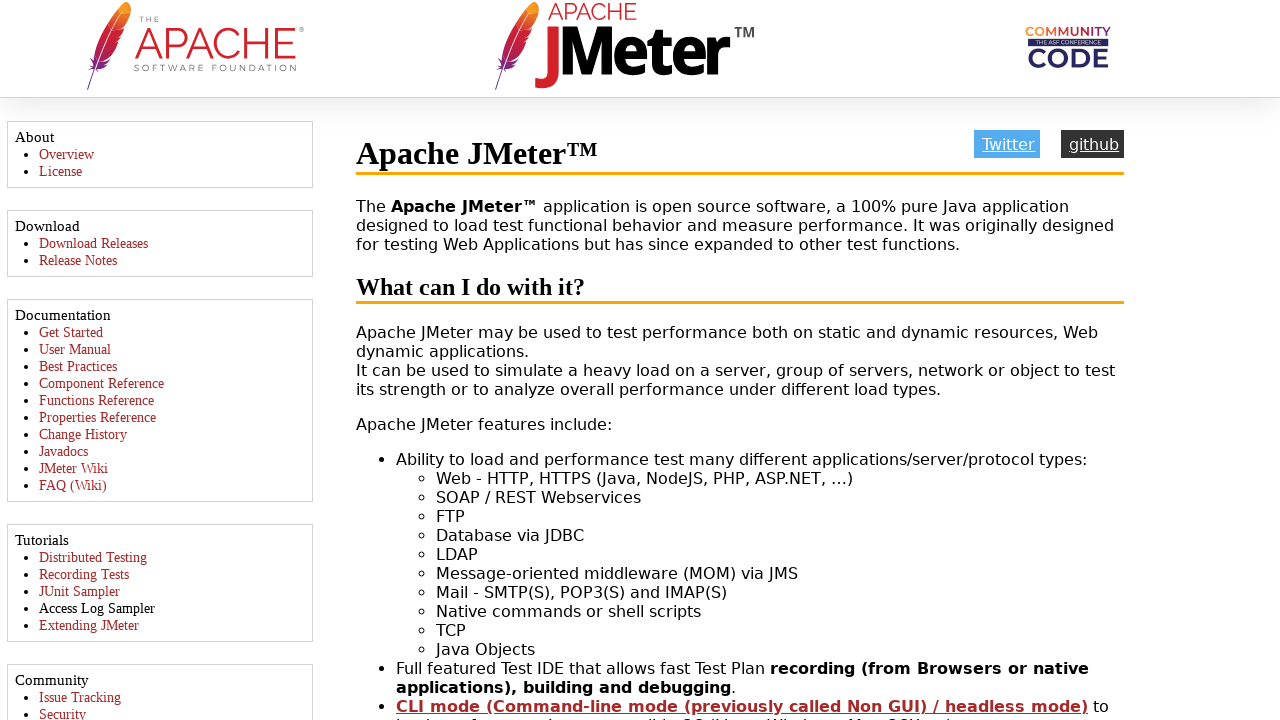

Navigated back to practice page after clicking link 4
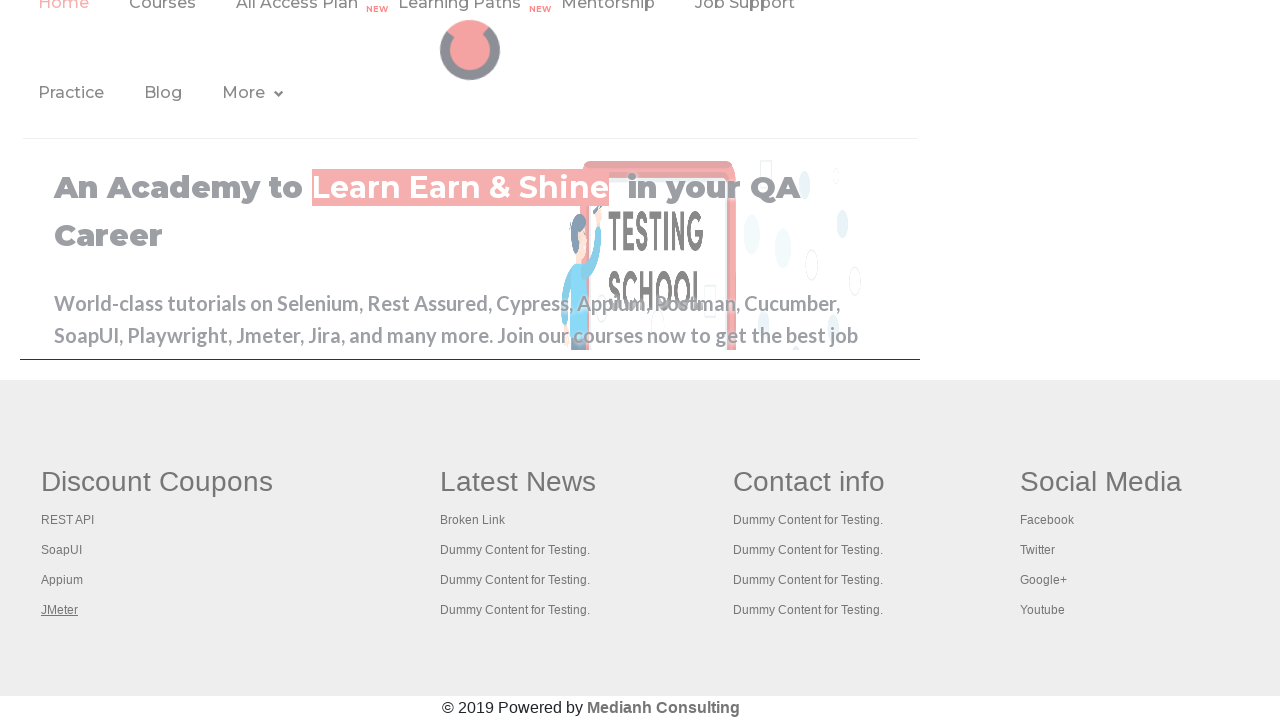

Page loaded and ready after navigating back from link 4
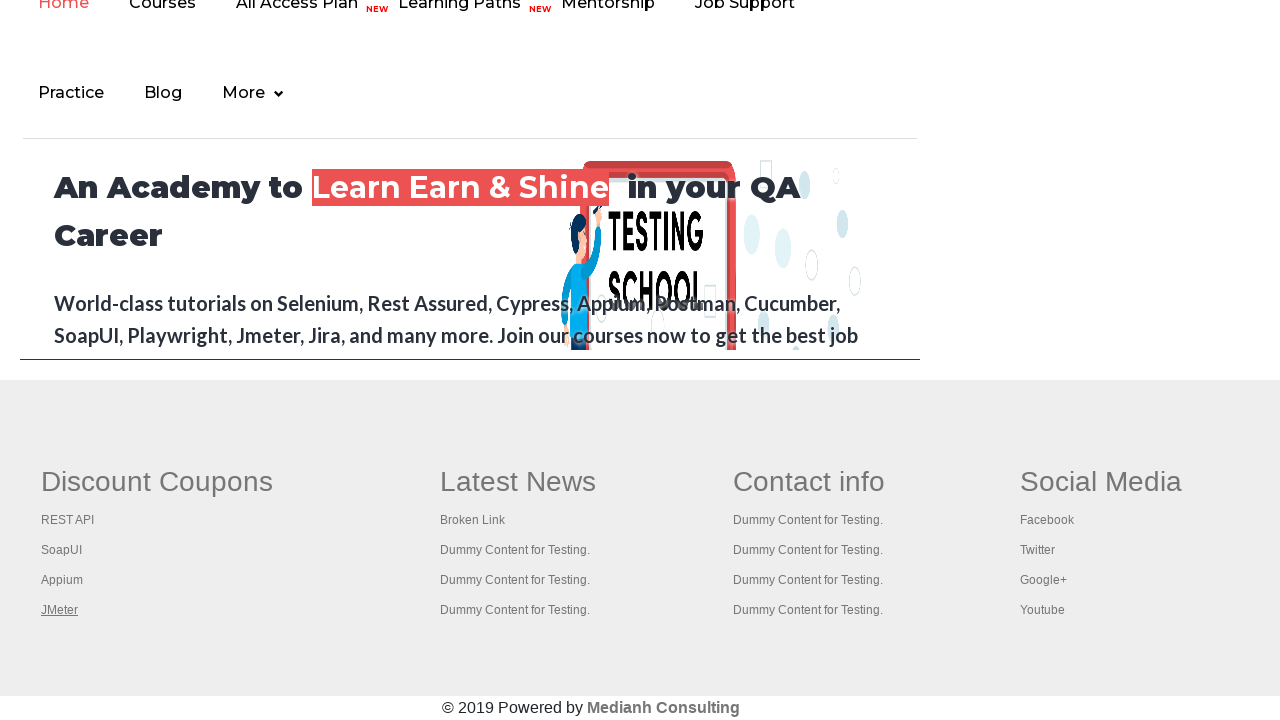

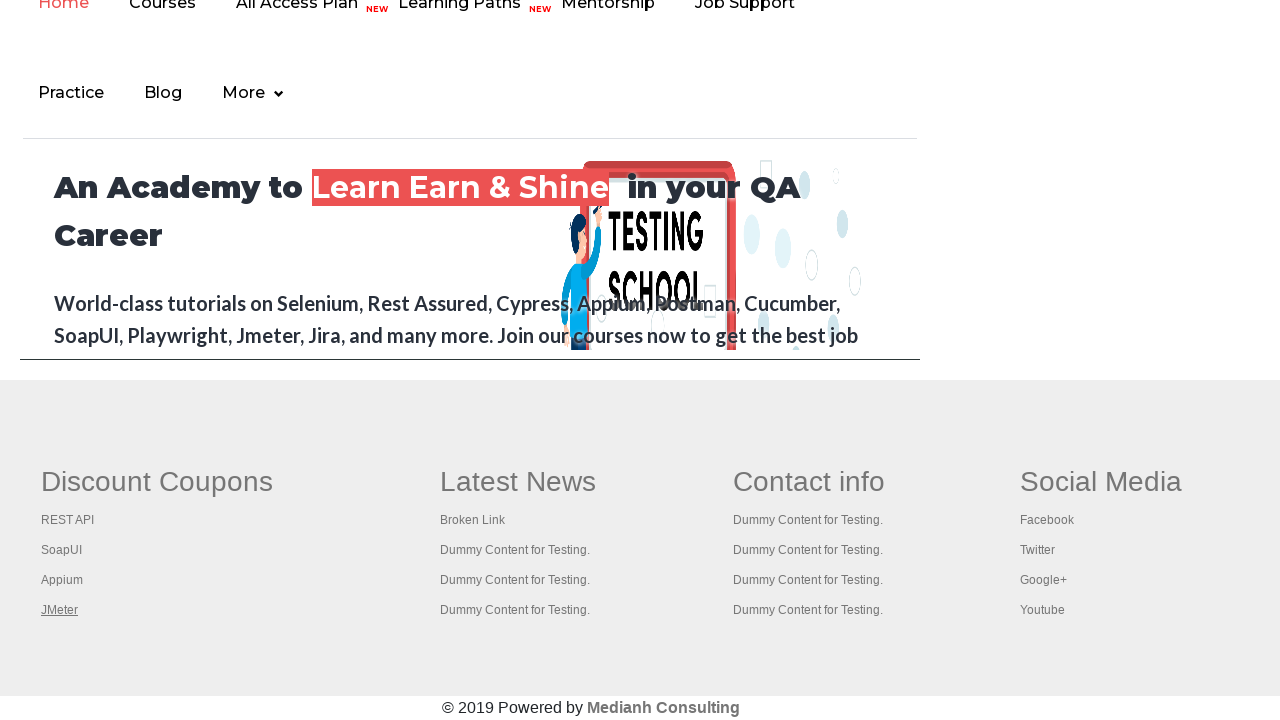